Tests drag and drop functionality by dragging an image element and dropping it into a target box element

Starting URL: https://formy-project.herokuapp.com/dragdrop

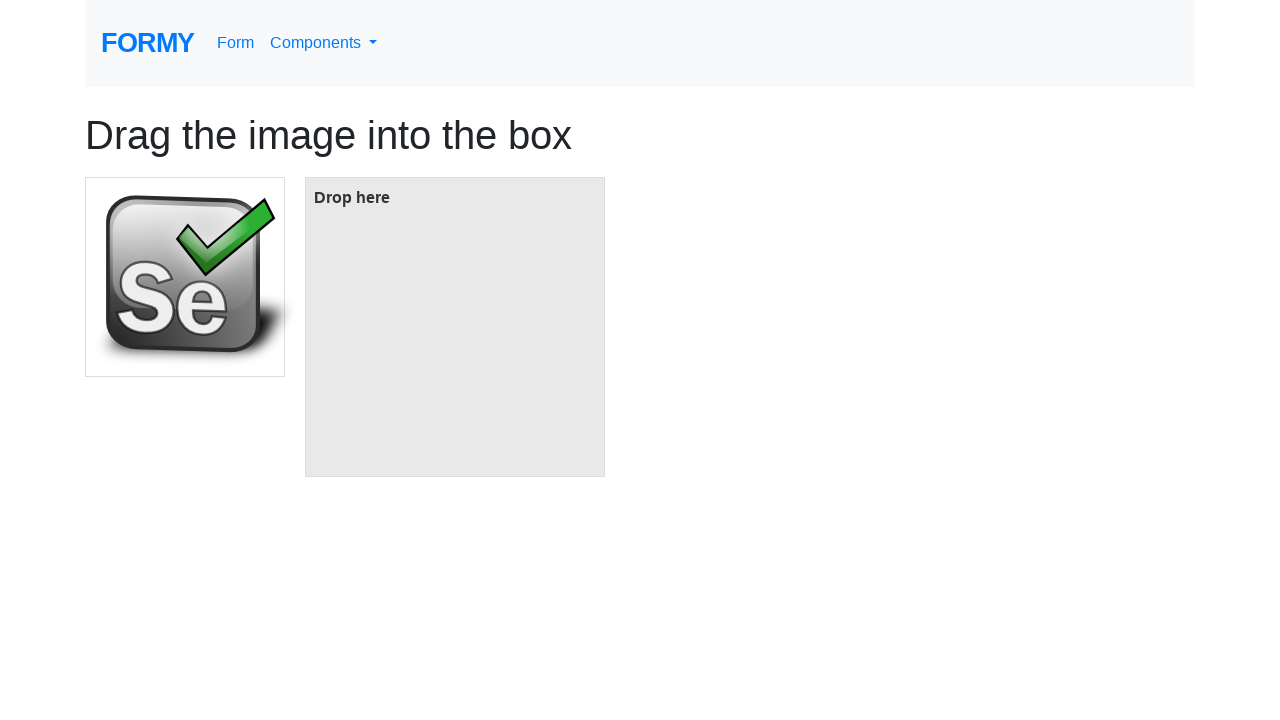

Located the image element to drag
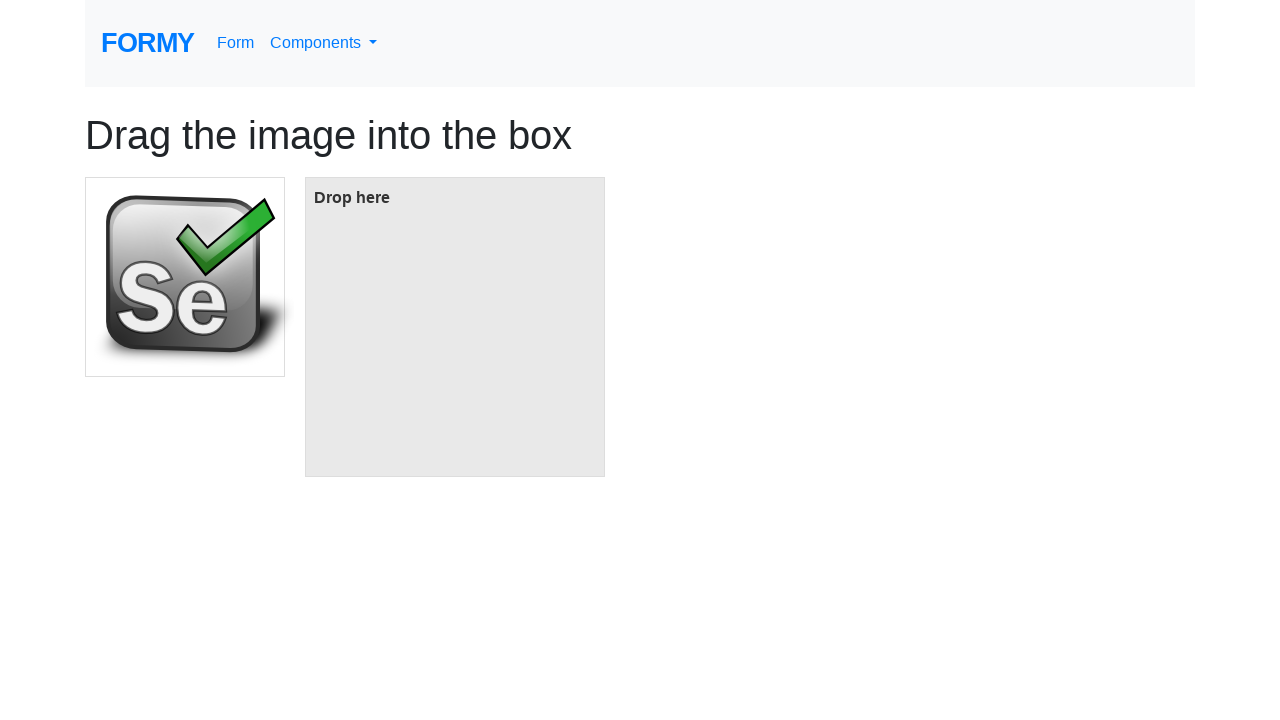

Located the target box element for drop
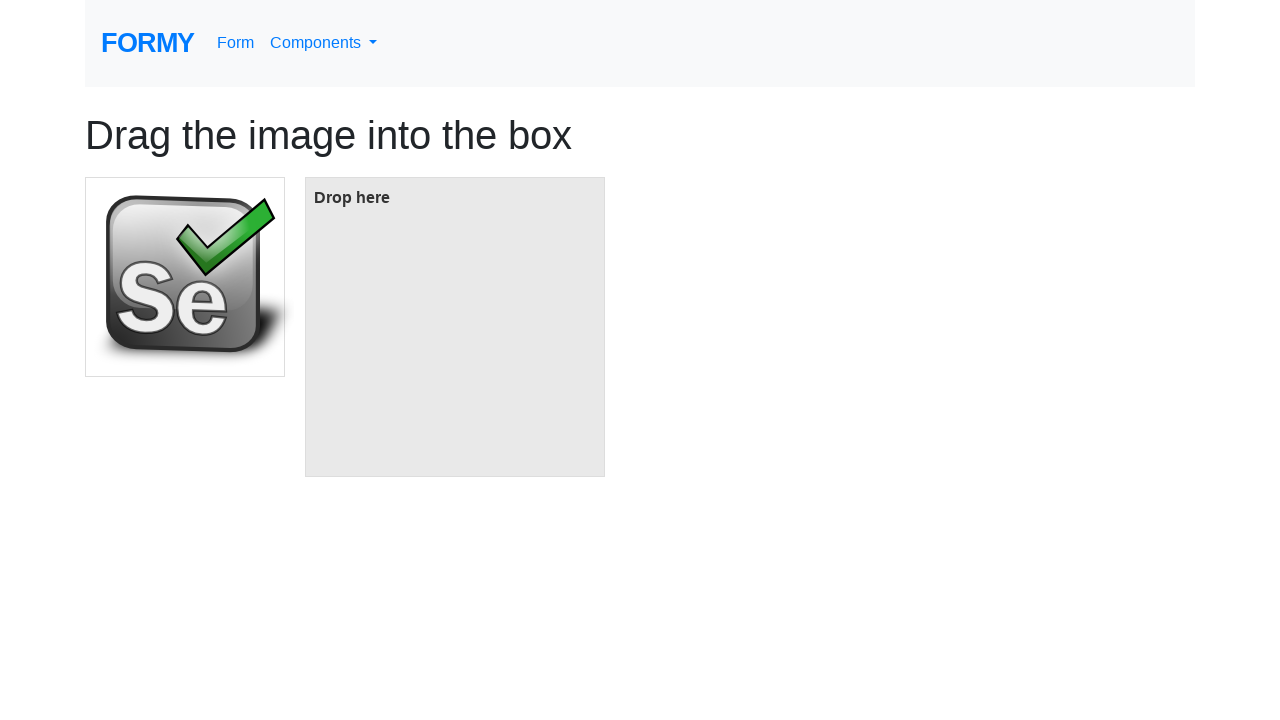

Dragged image element and dropped it into target box at (455, 327)
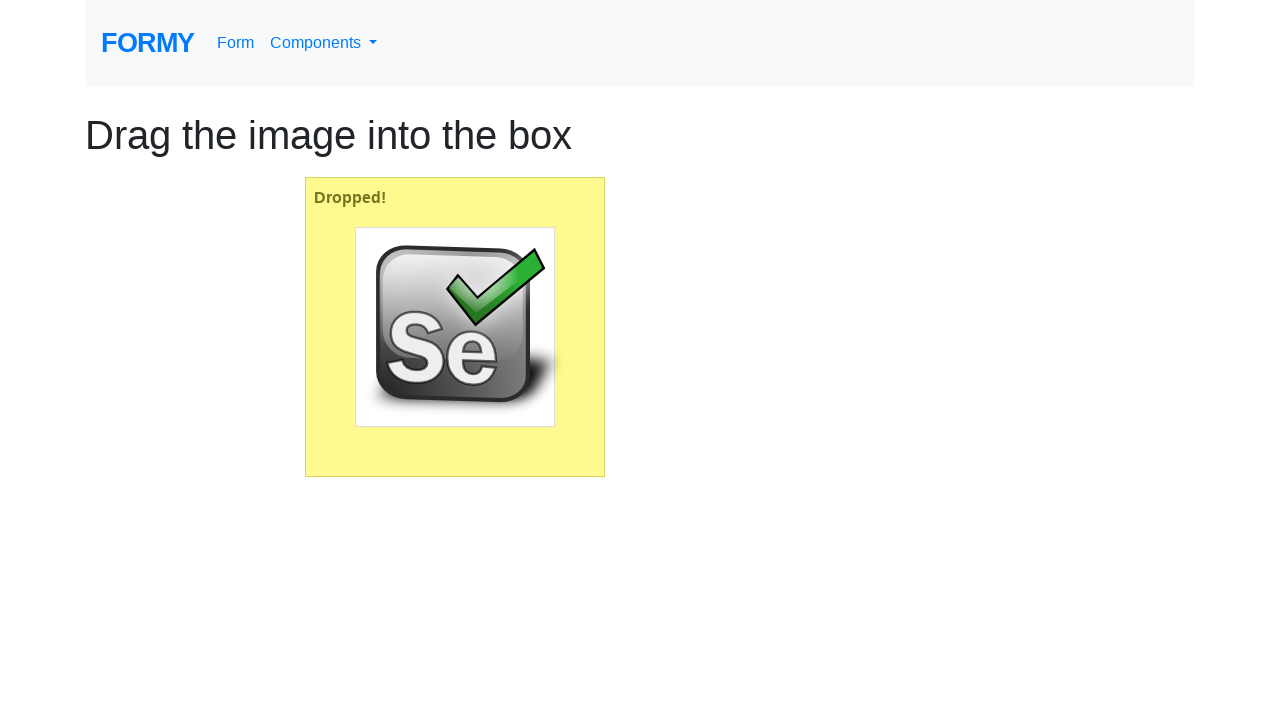

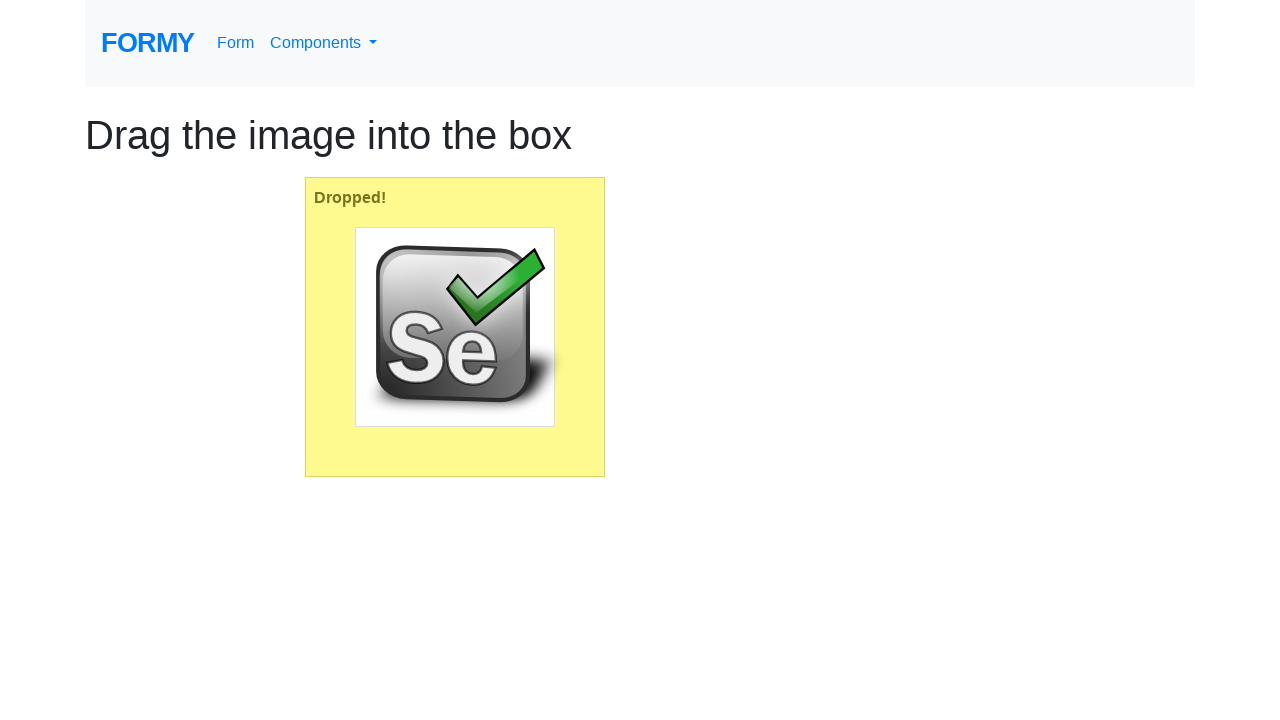